Navigates to Flipkart homepage and verifies the page loads successfully

Starting URL: https://www.flipkart.com/

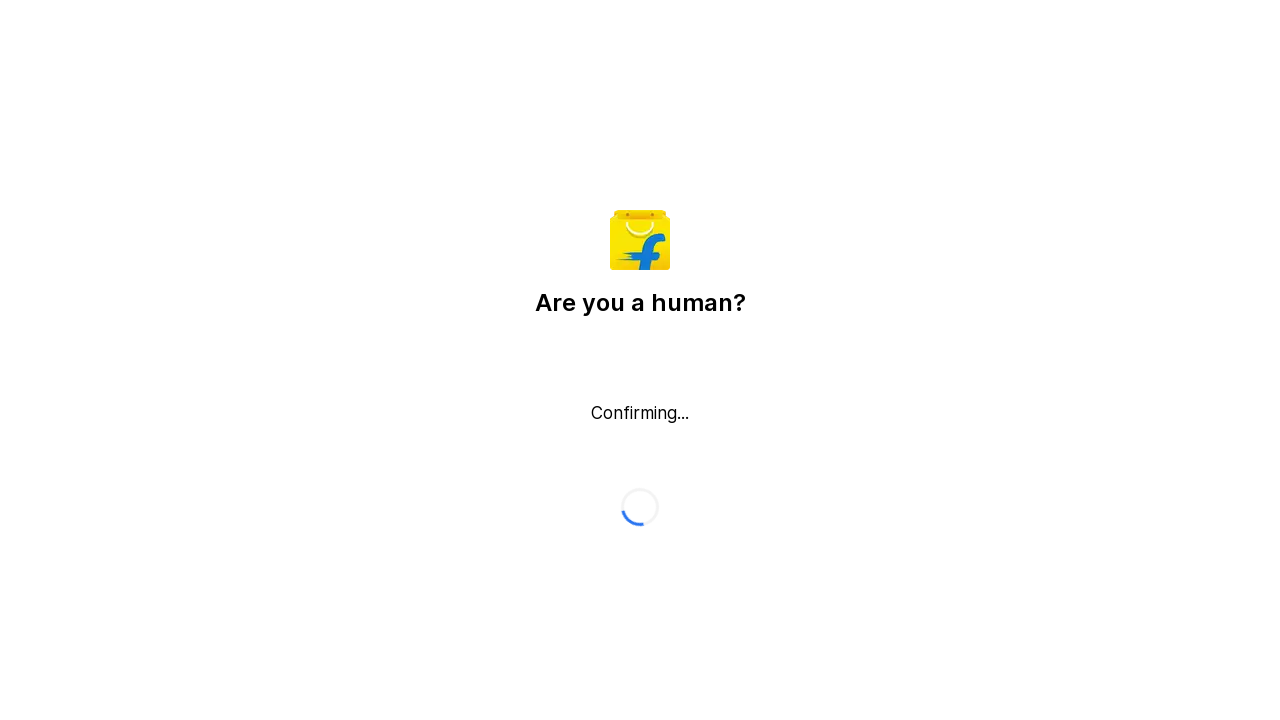

Page DOM content loaded
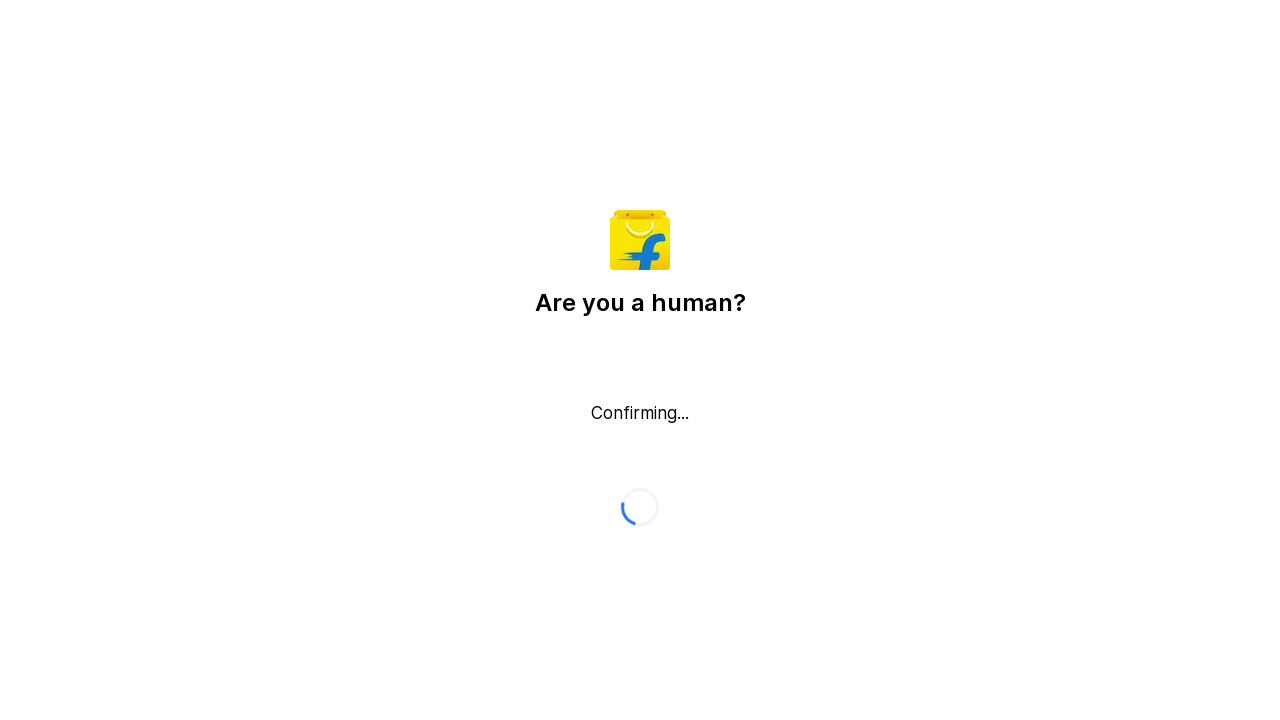

Body element found - Flipkart homepage loaded successfully
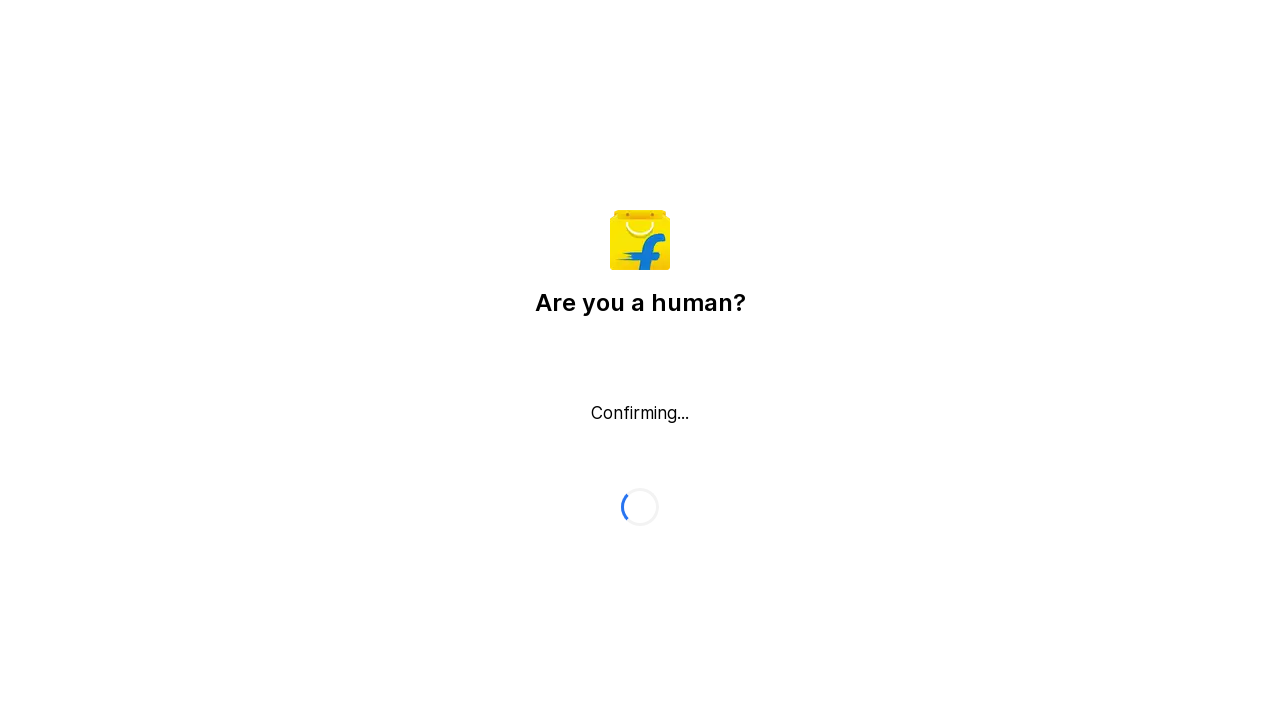

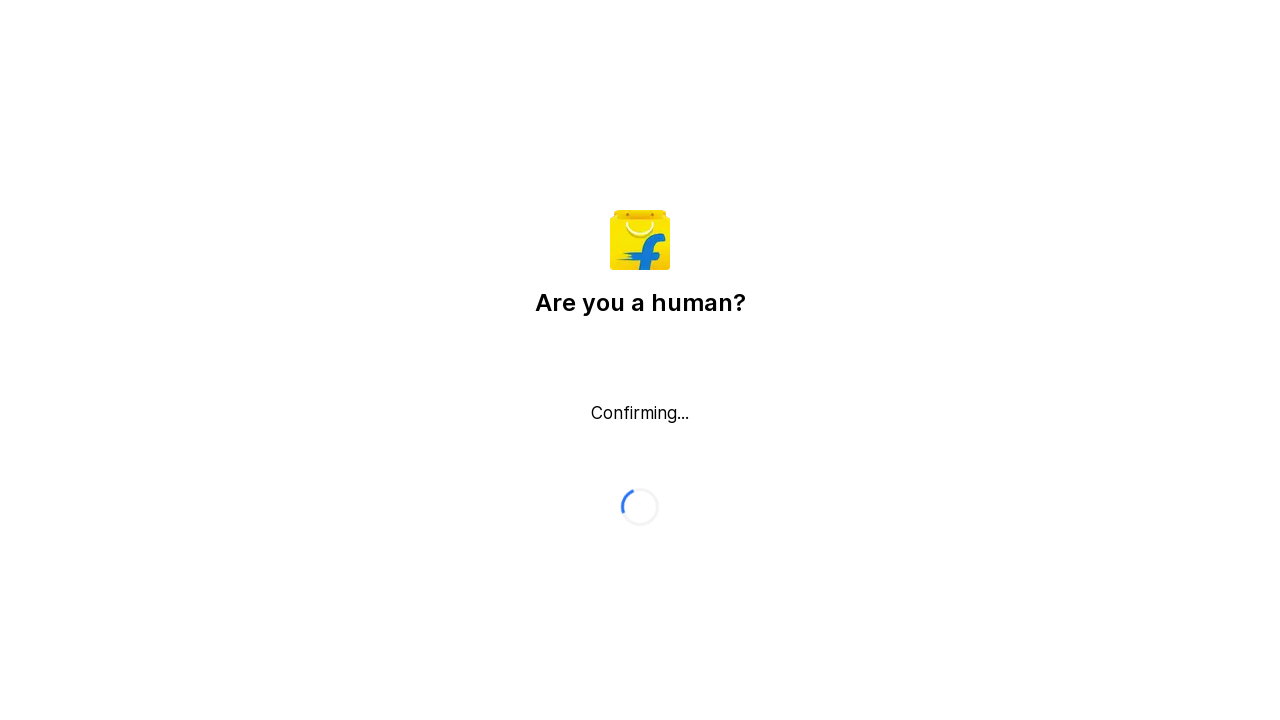